Tests successful student registration form submission by filling all fields including personal info, date of birth, subjects, hobbies, and state/city, then verifies the submission modal displays correct data.

Starting URL: https://demoqa.com/automation-practice-form

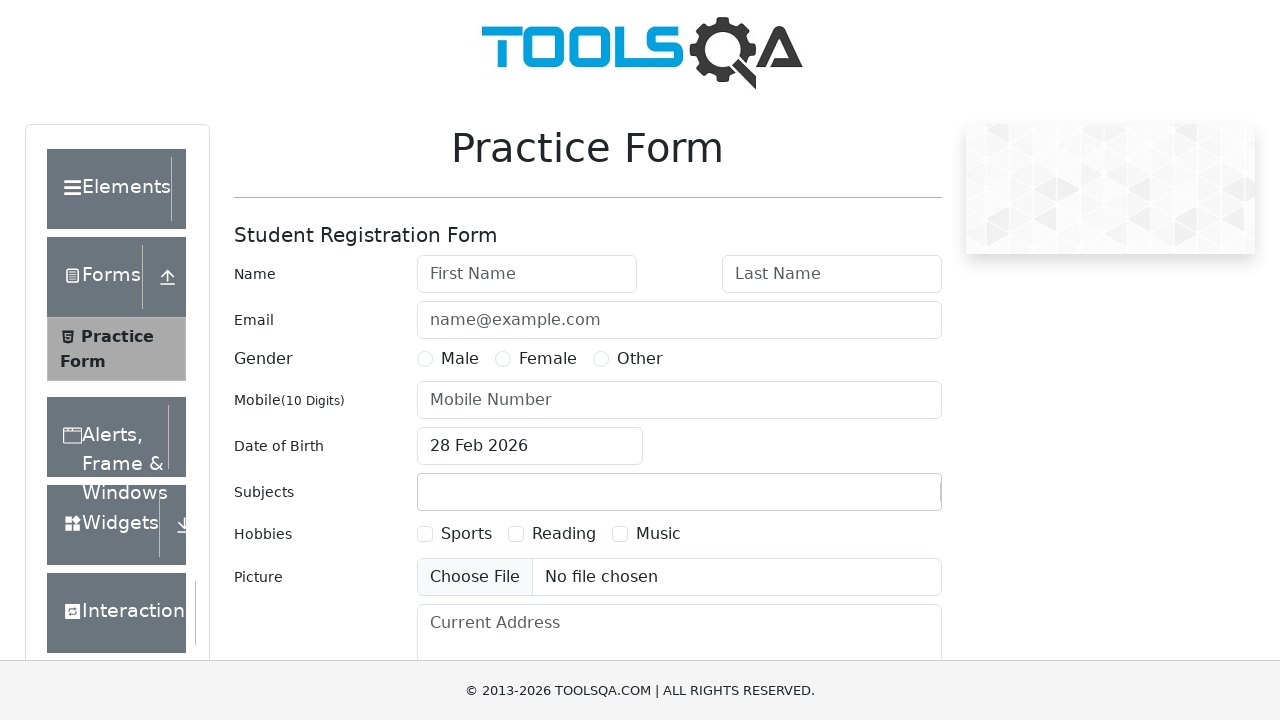

Student registration form page loaded successfully
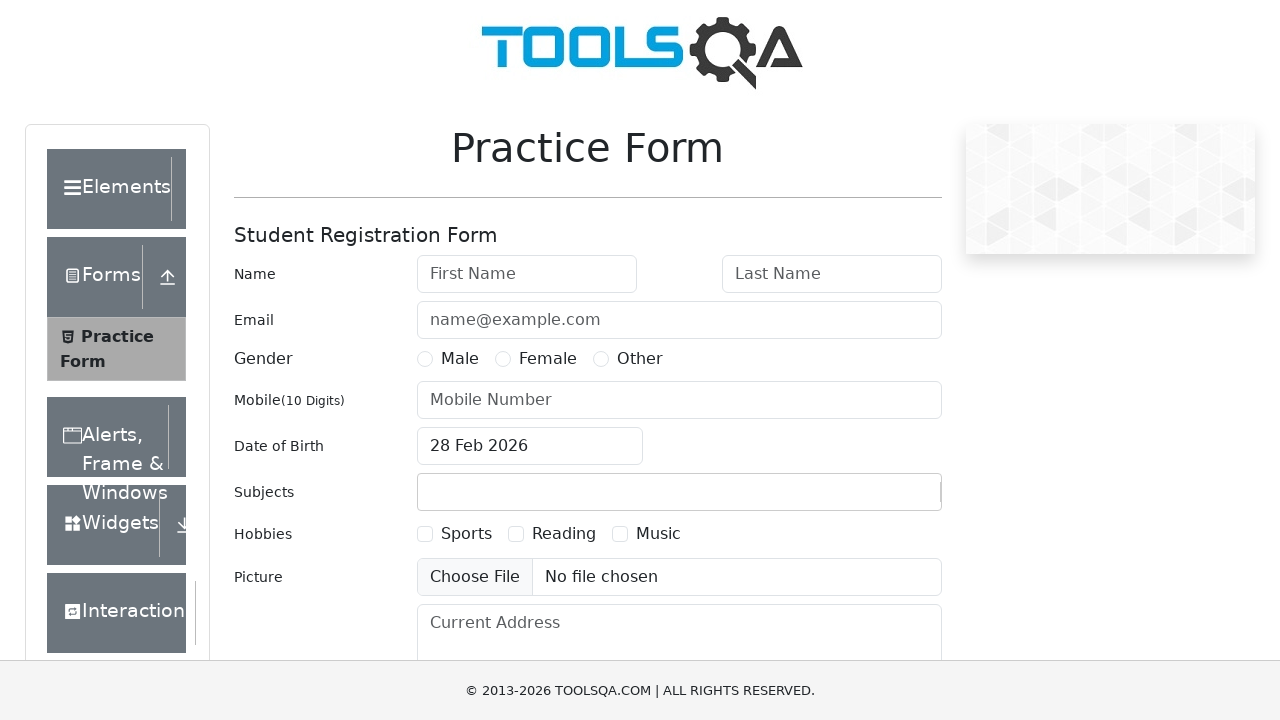

Filled first name field with 'Emily' on #firstName
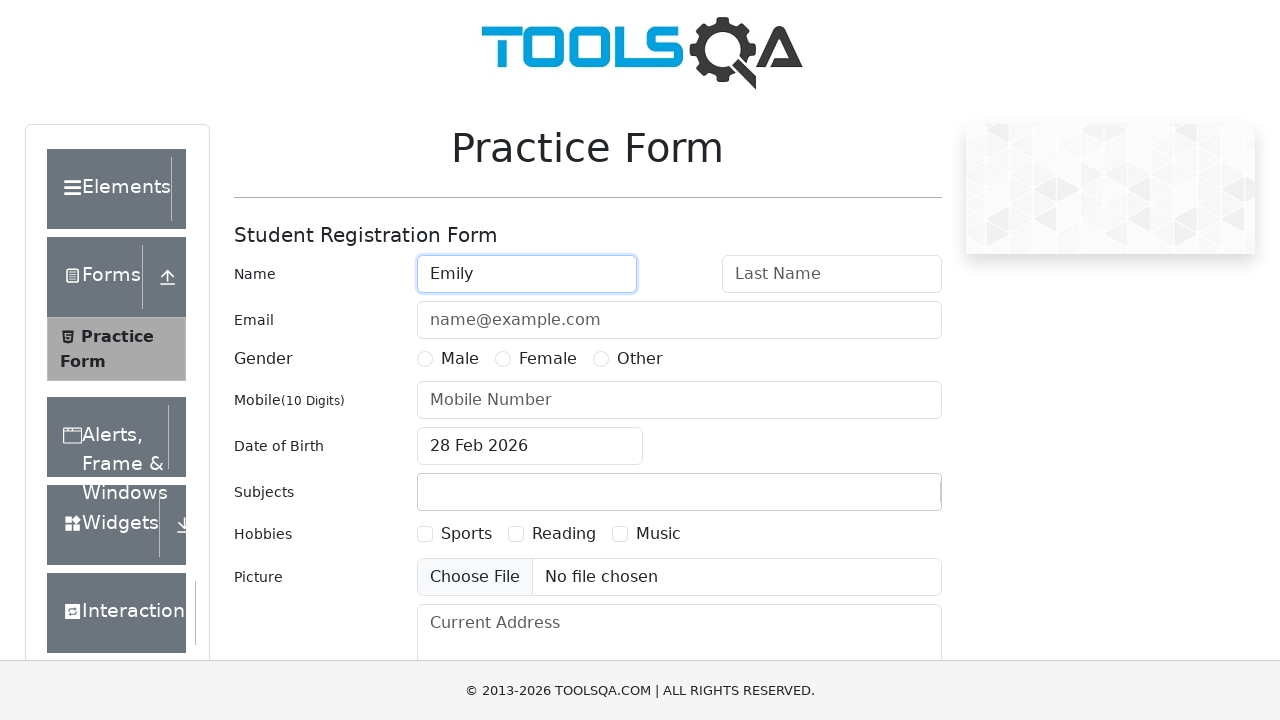

Filled last name field with 'Johnson' on #lastName
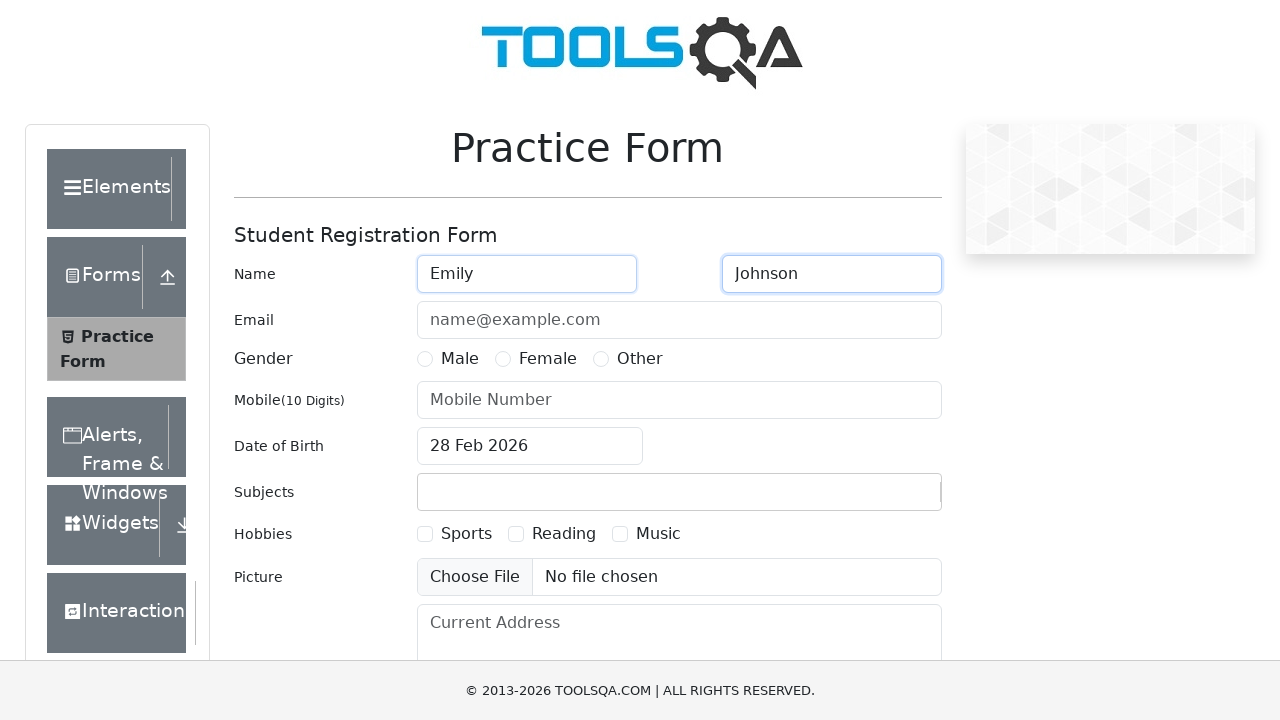

Filled email field with 'emily42@gmail.com' on #userEmail
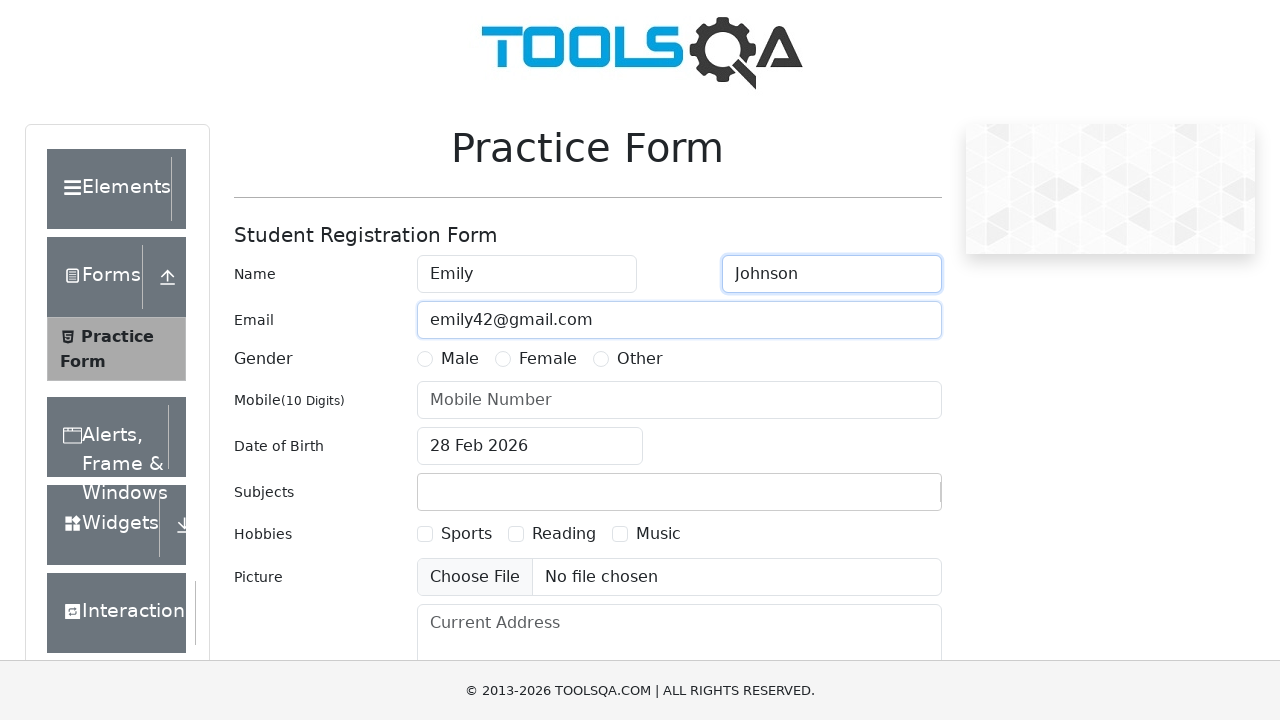

Selected Female gender option at (548, 359) on #genterWrapper >> text=Female
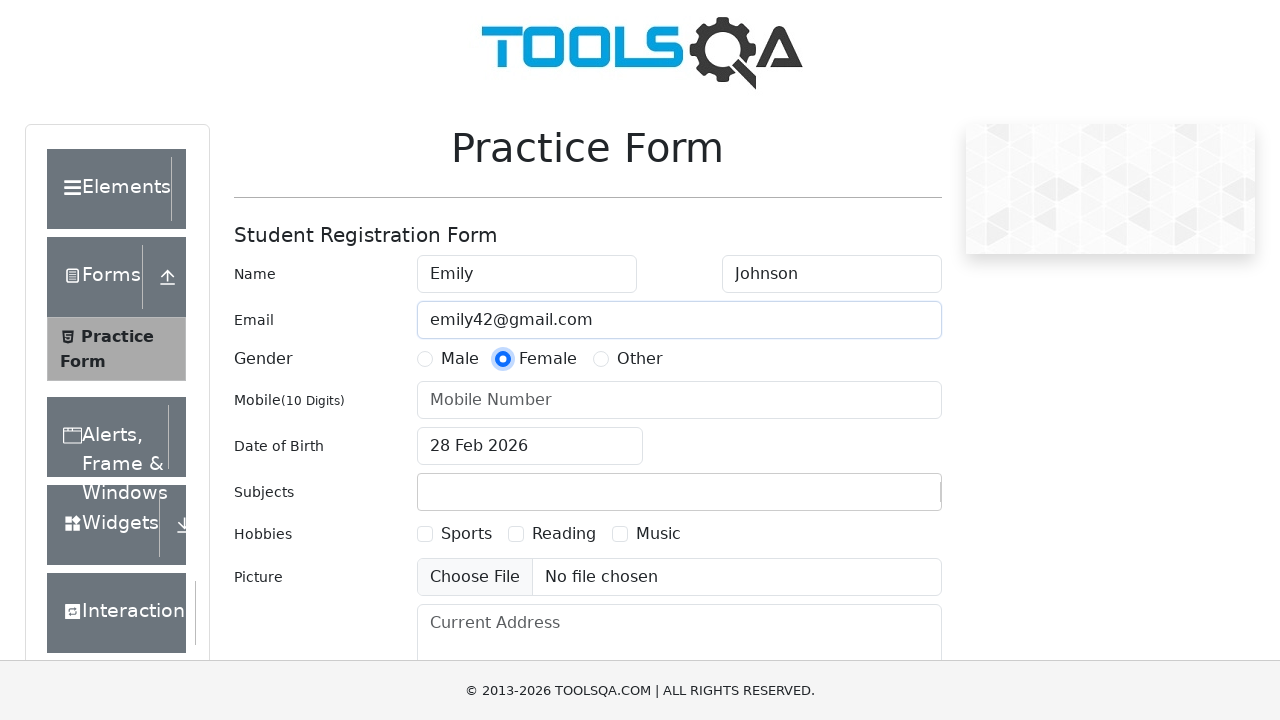

Filled mobile number field with '9876543210' on #userNumber
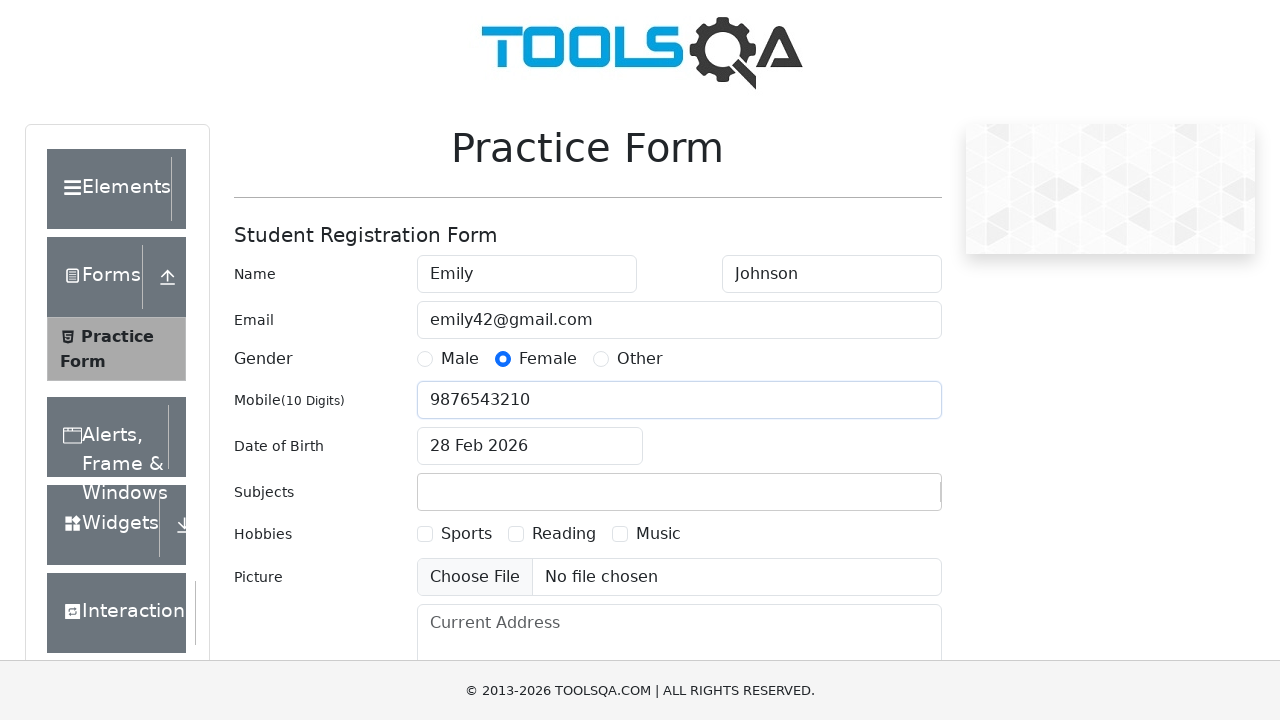

Opened date of birth picker at (530, 446) on #dateOfBirthInput
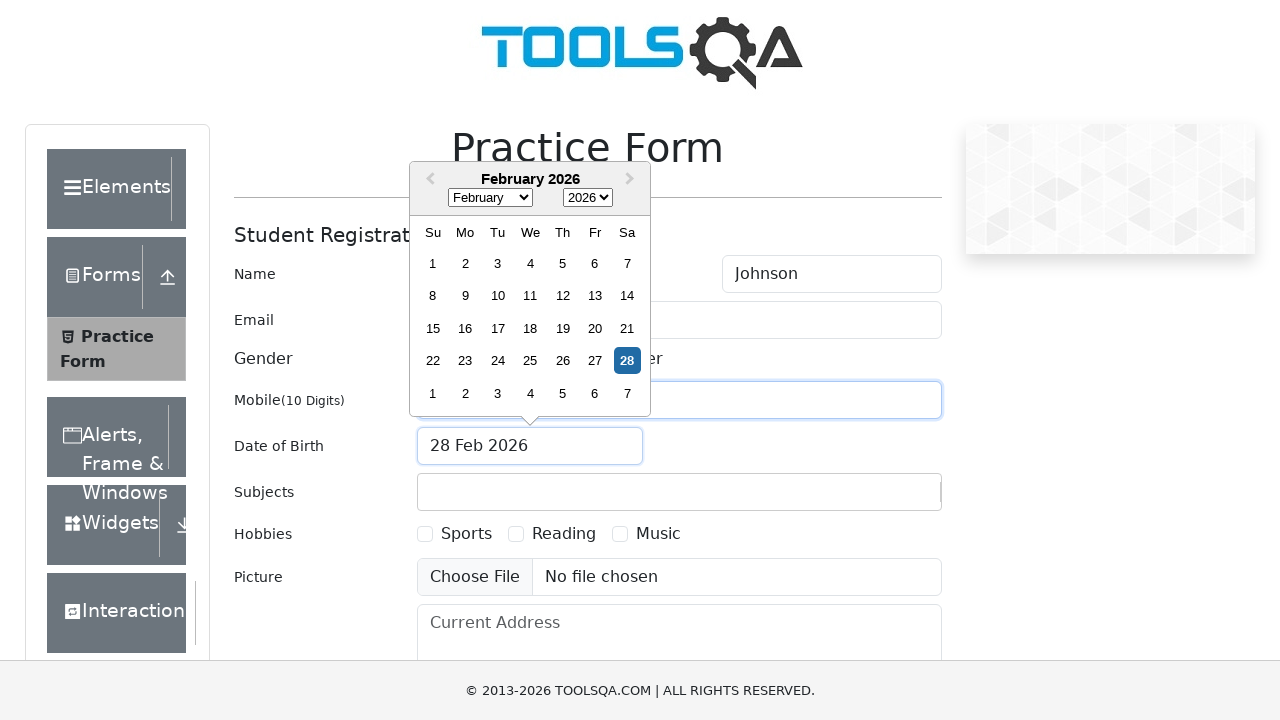

Selected June as the birth month on .react-datepicker__month-select
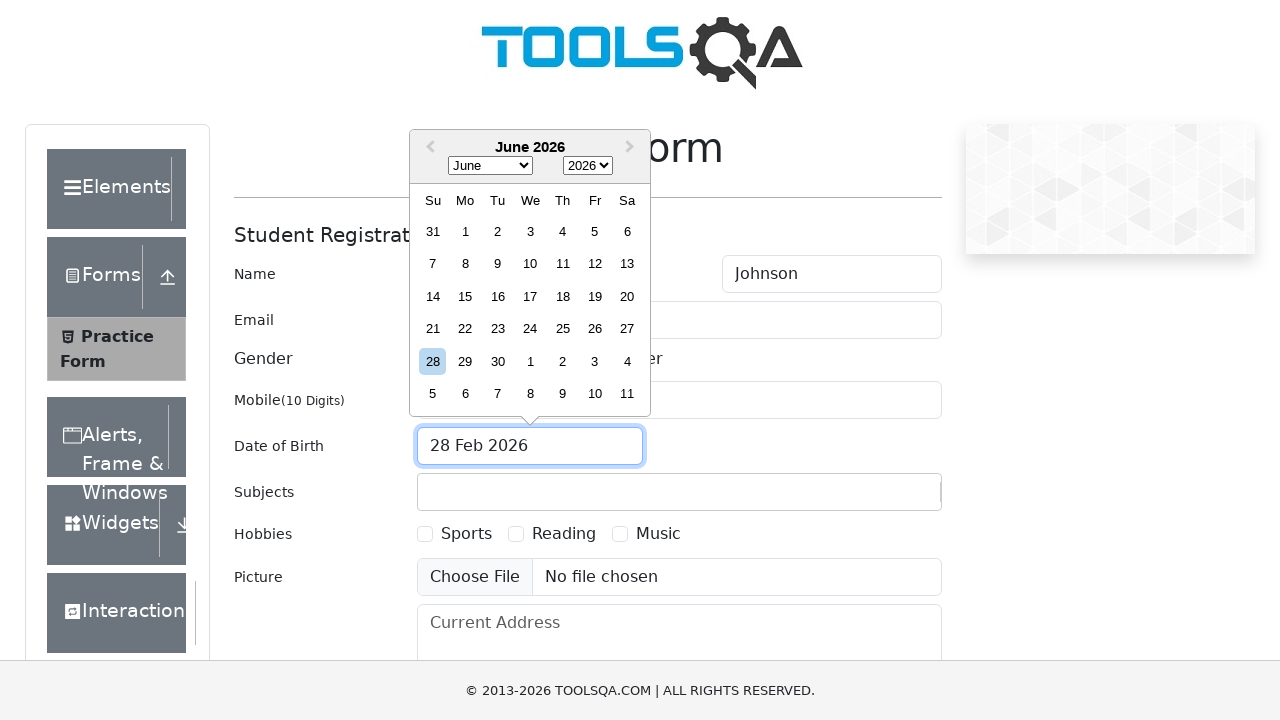

Selected 1914 as the birth year on .react-datepicker__year-select
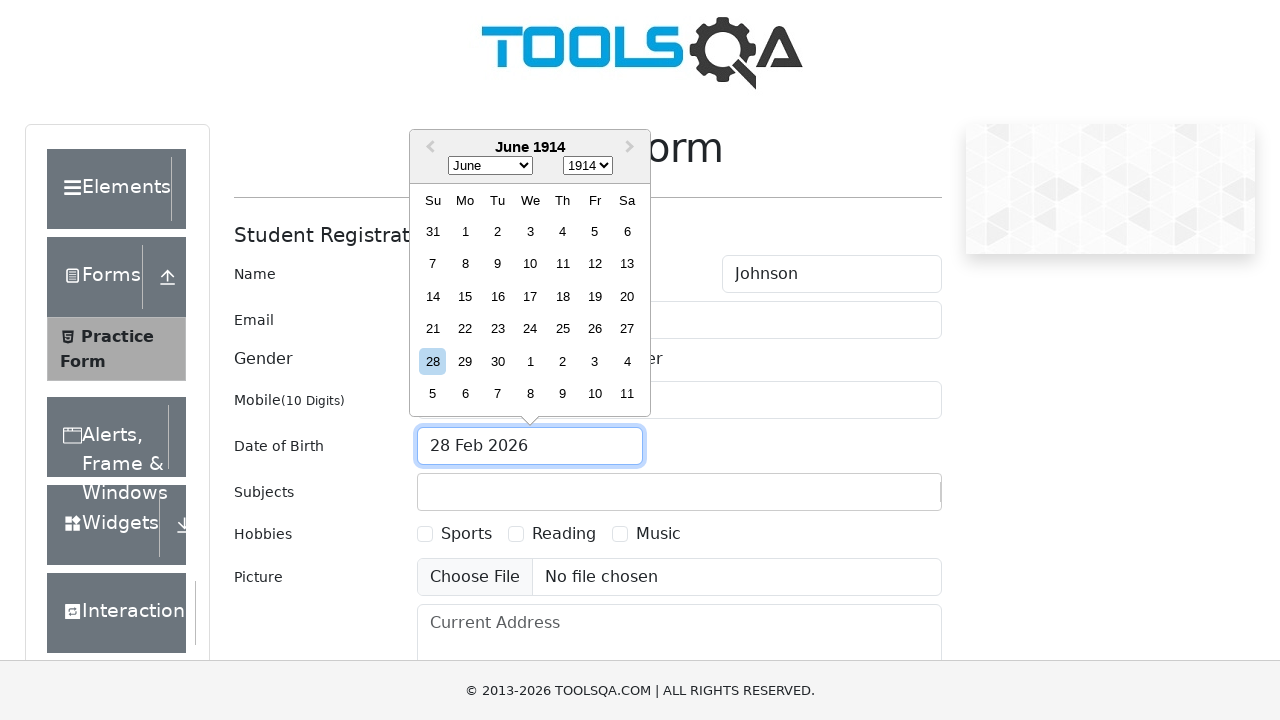

Selected 2nd day of June 1914 as date of birth at (498, 231) on .react-datepicker__day--002
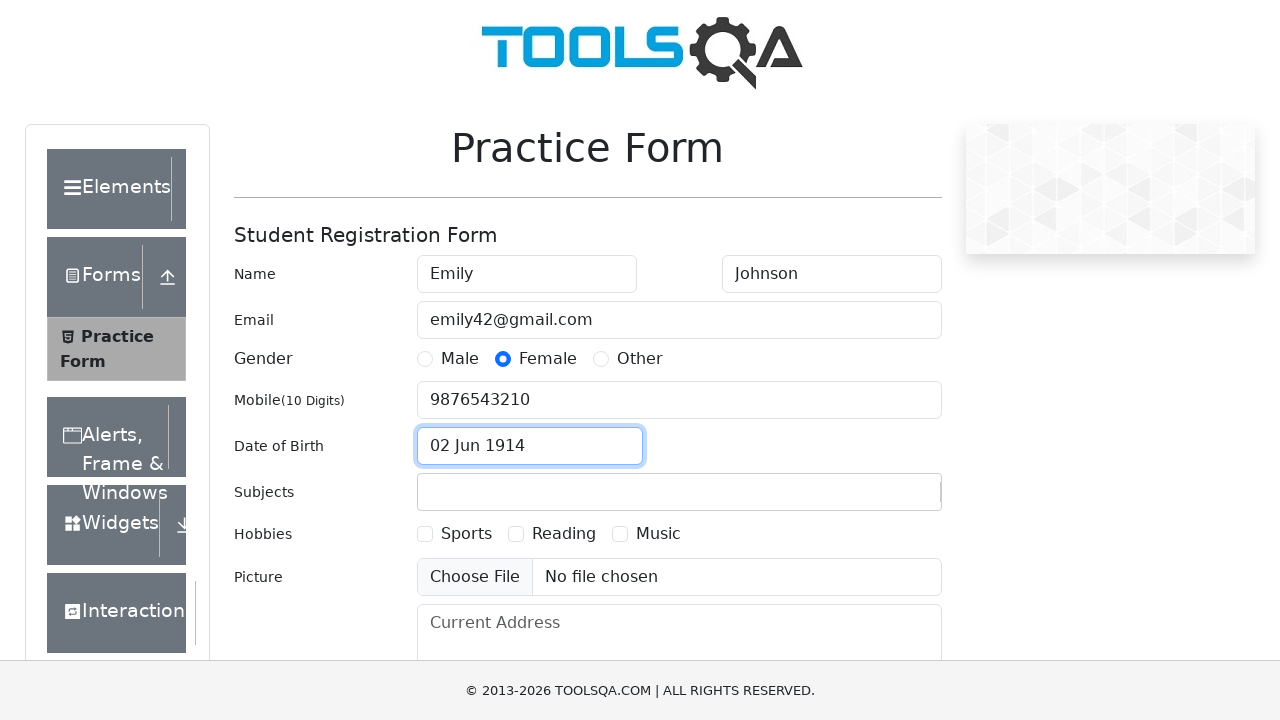

Typed 'i' in subjects field to filter options on #subjectsInput
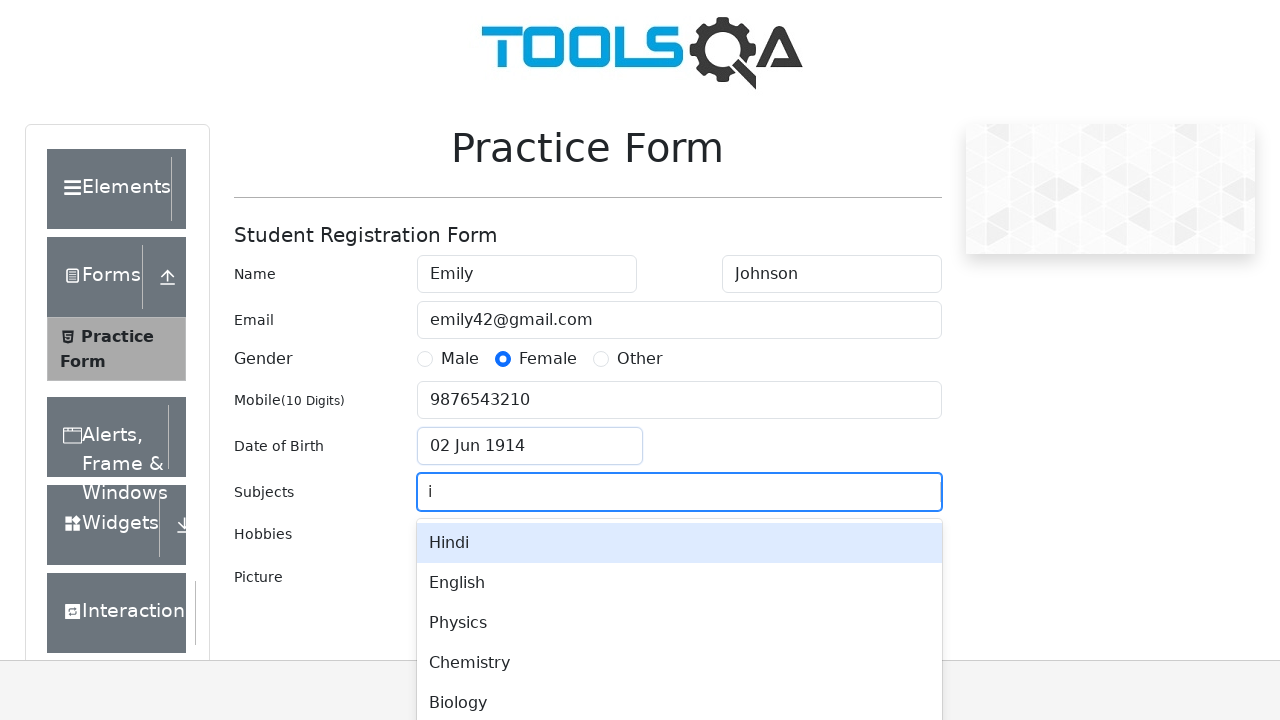

Selected History from subjects dropdown at (679, 427) on .subjects-auto-complete__menu-list >> text=History
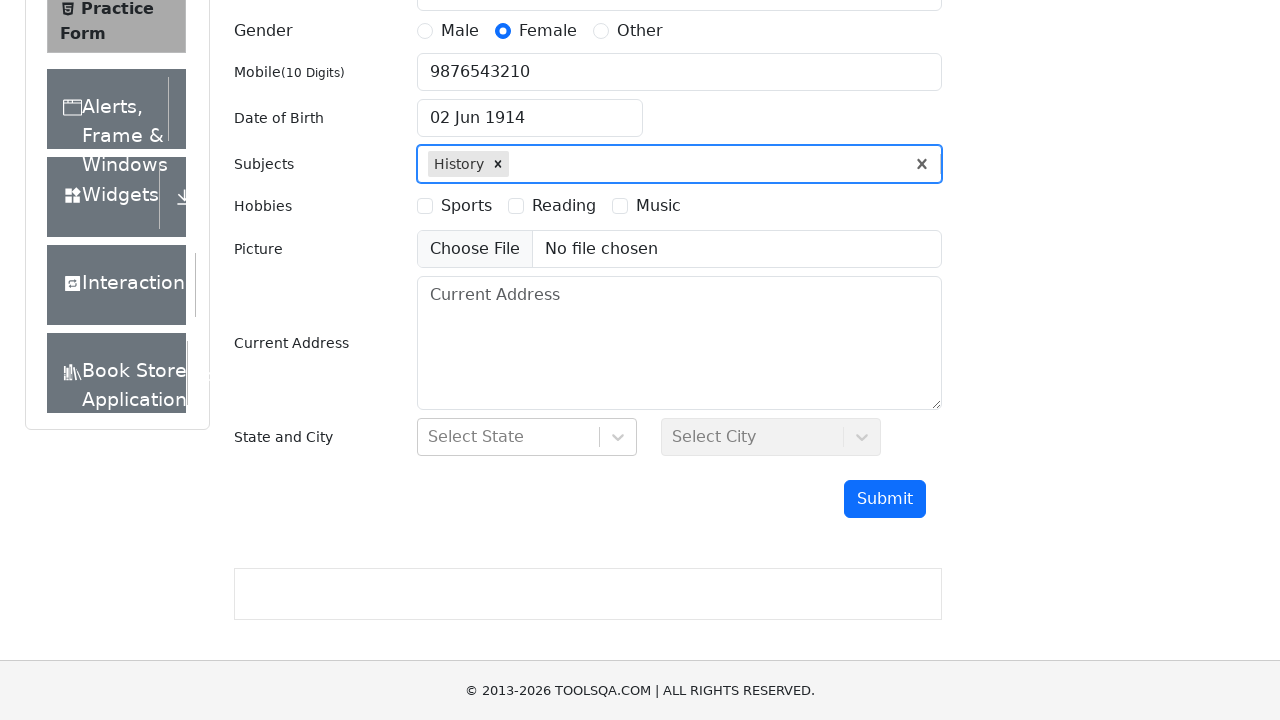

Typed 'i' in subjects field again to filter options on #subjectsInput
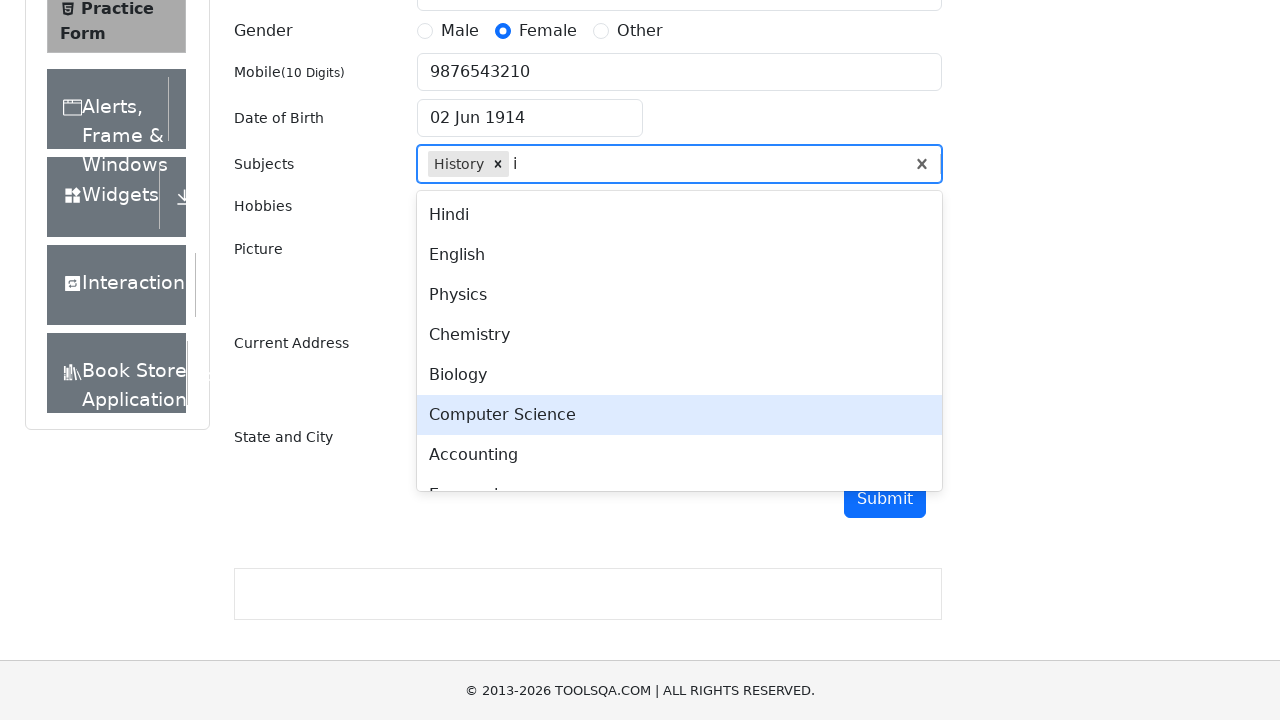

Selected English from subjects dropdown at (679, 255) on .subjects-auto-complete__menu-list >> text=English
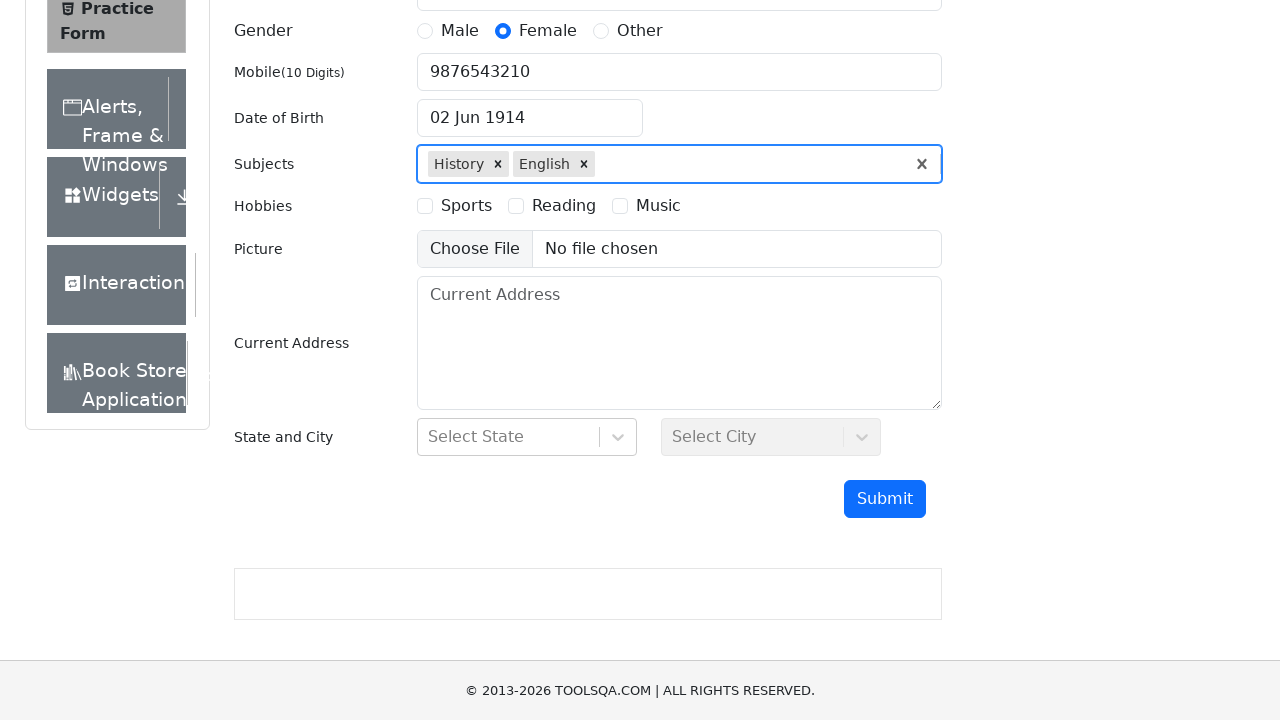

Typed 's' in subjects field to filter options on #subjectsInput
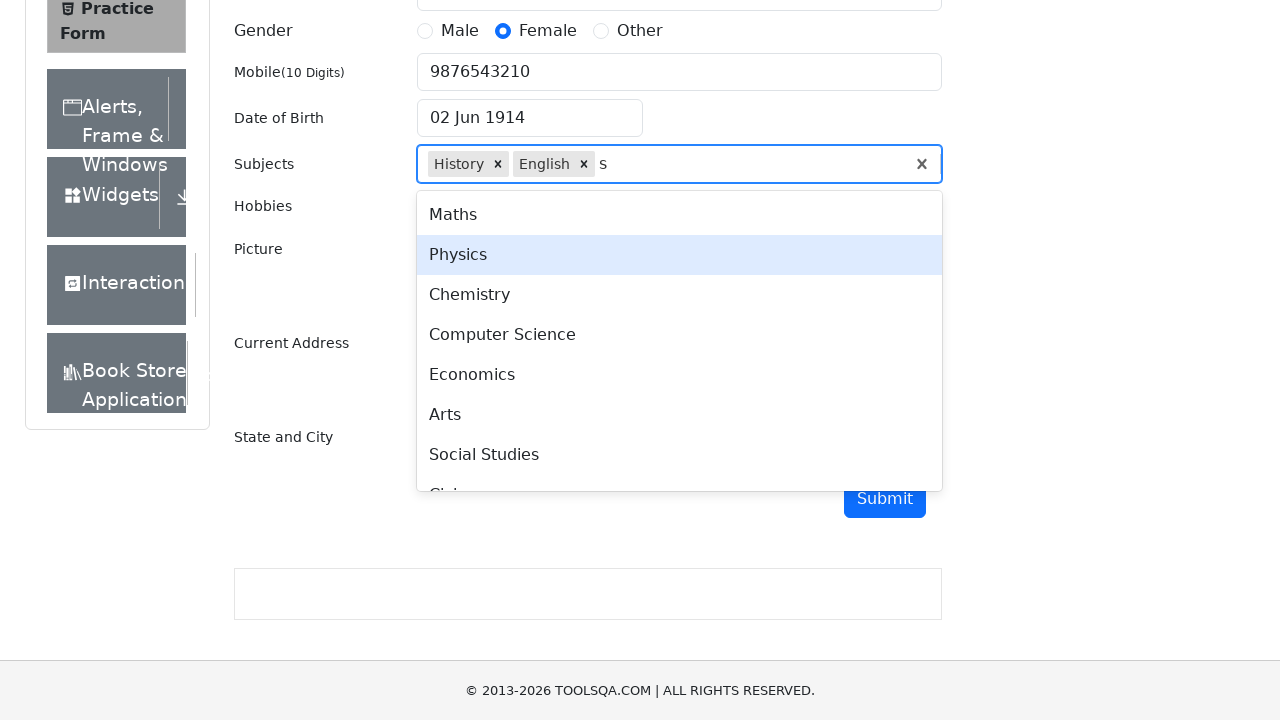

Selected Arts from subjects dropdown at (679, 415) on .subjects-auto-complete__menu-list >> text=Arts
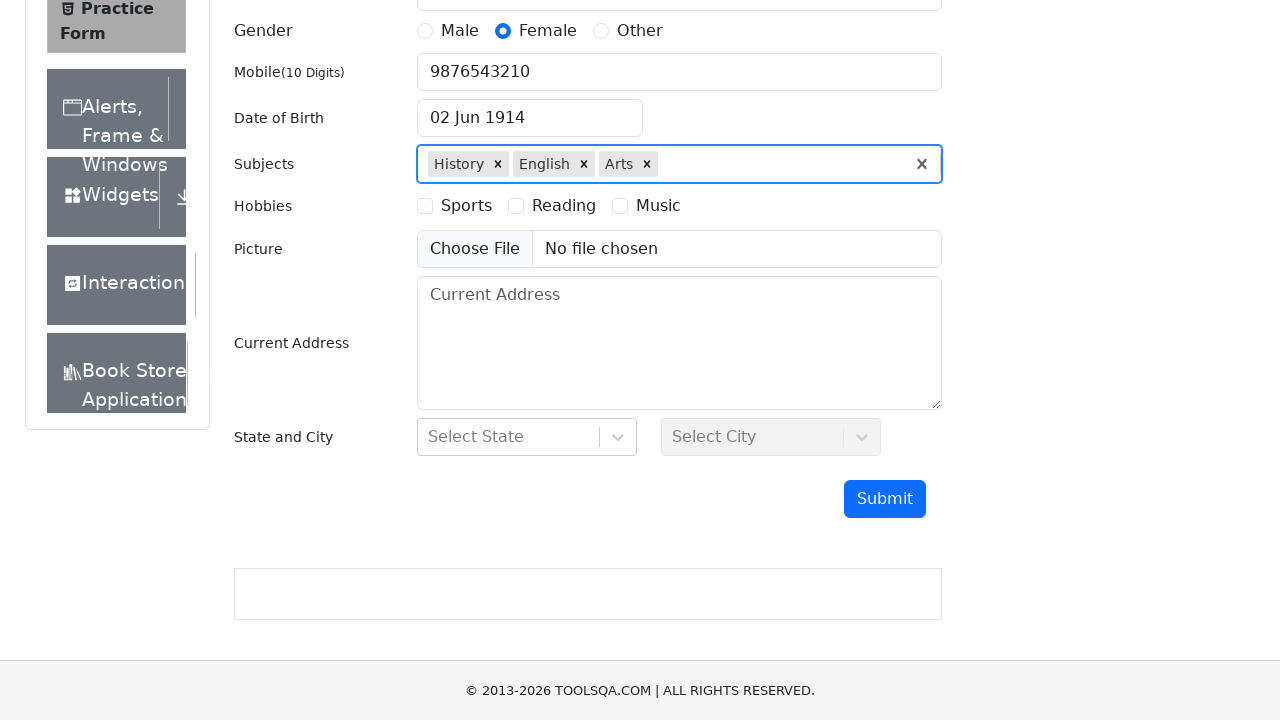

Selected Reading as a hobby at (564, 206) on #hobbiesWrapper >> text=Reading
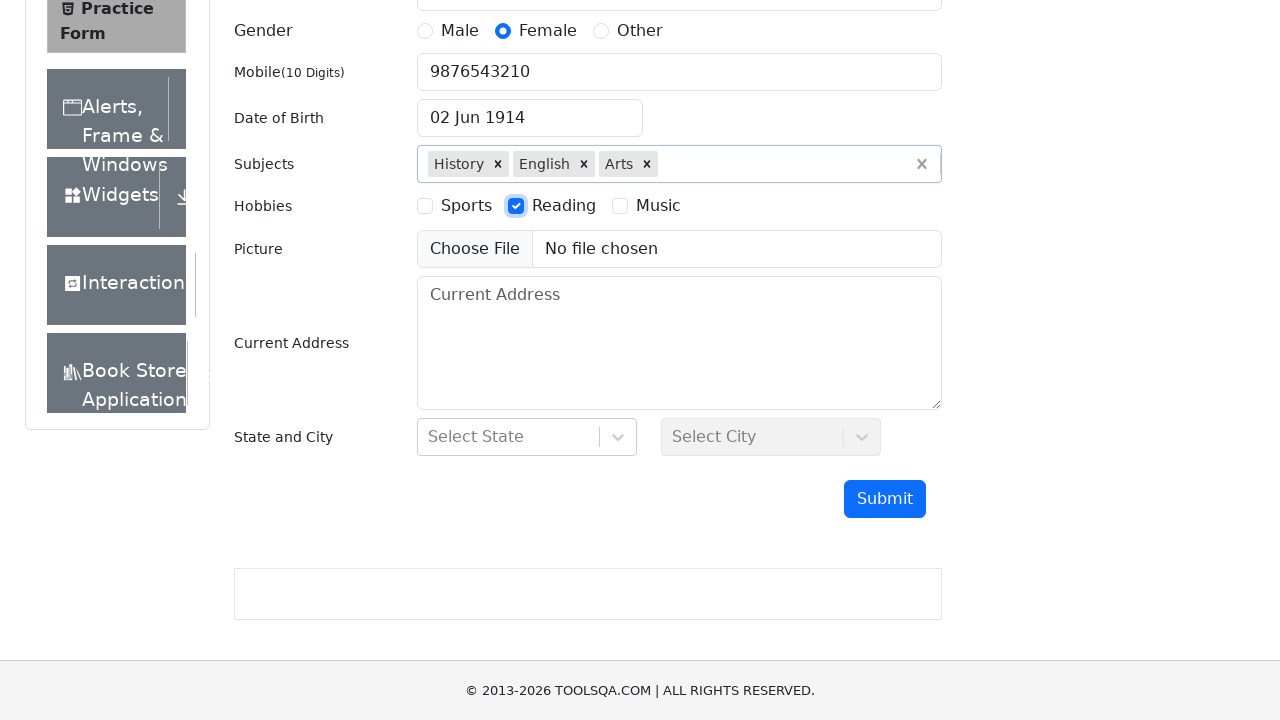

Selected Music as a hobby at (658, 206) on #hobbiesWrapper >> text=Music
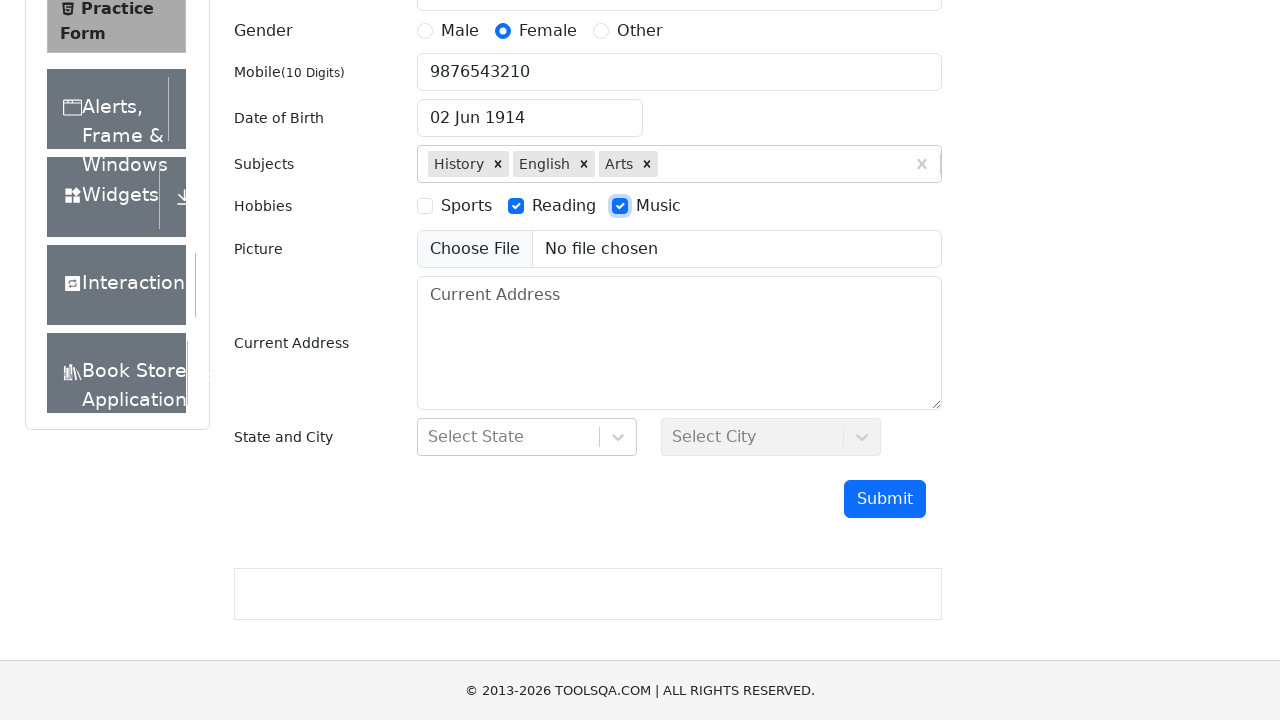

Filled current address with '742 Evergreen Terrace, Springfield, IL 62704' on #currentAddress
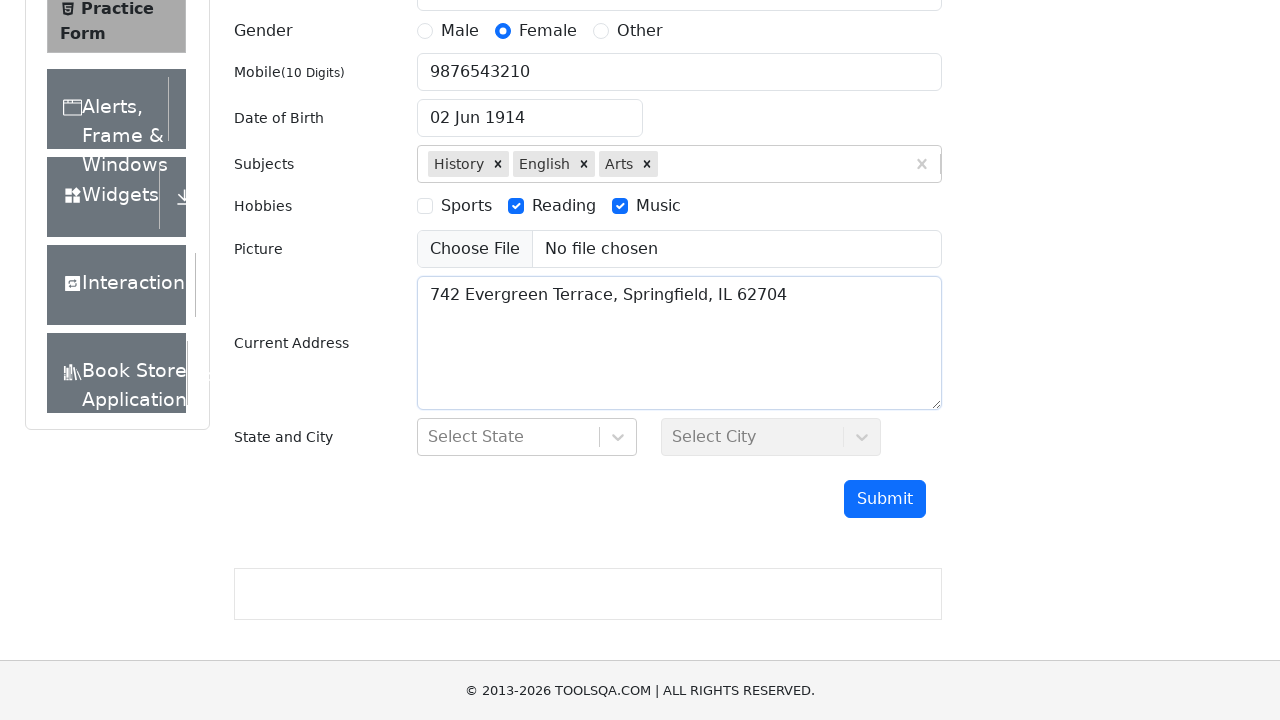

Opened state selection dropdown at (527, 437) on #state
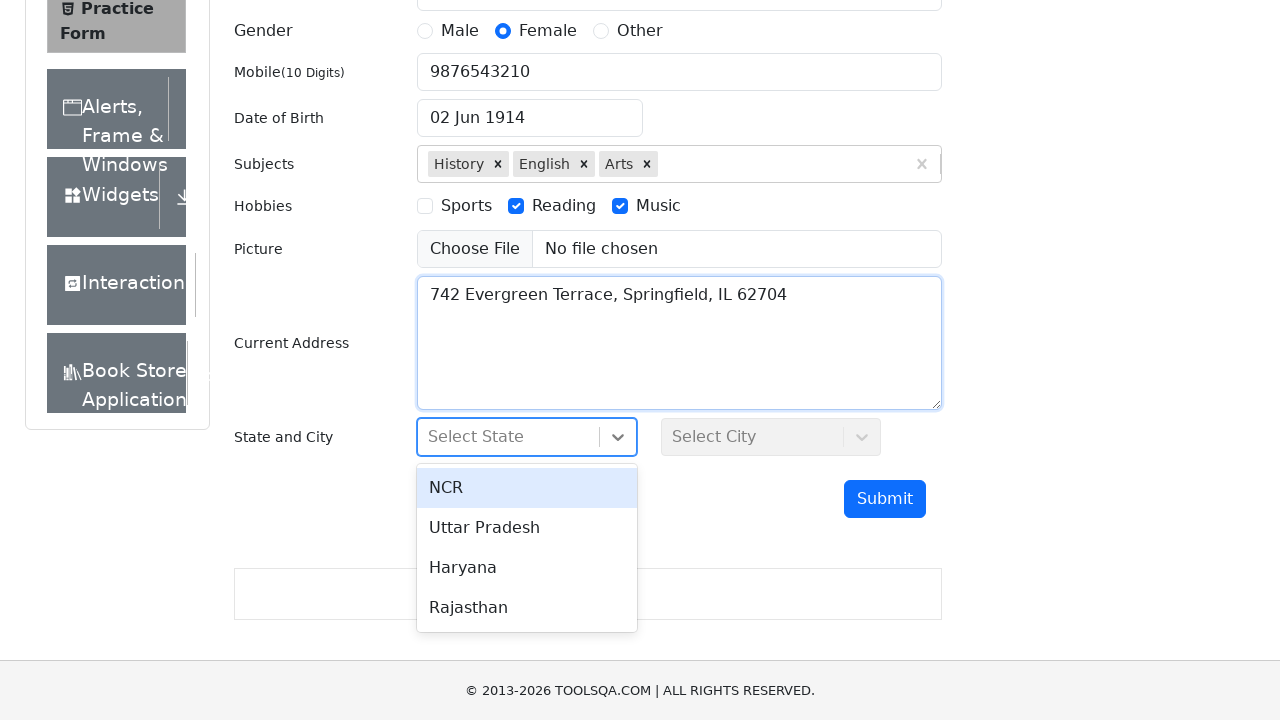

Selected Rajasthan as the state at (527, 608) on #stateCity-wrapper >> text=Rajasthan
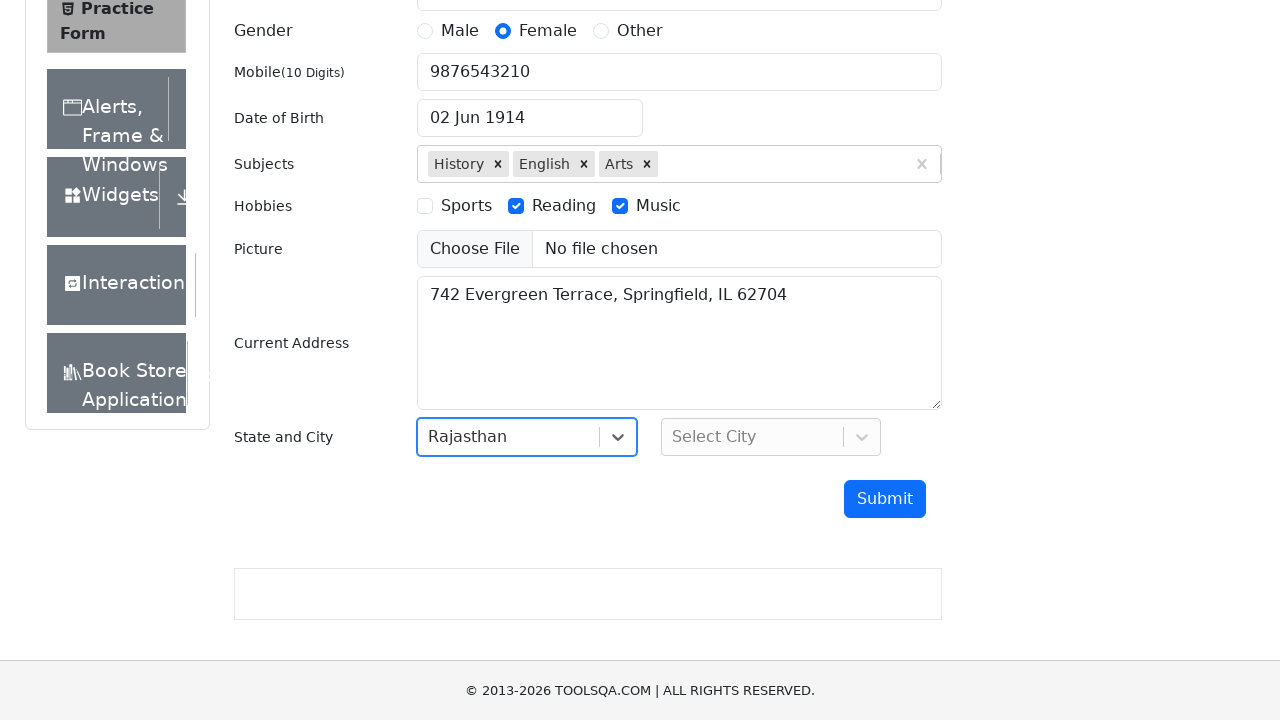

Opened city selection dropdown at (771, 437) on #city
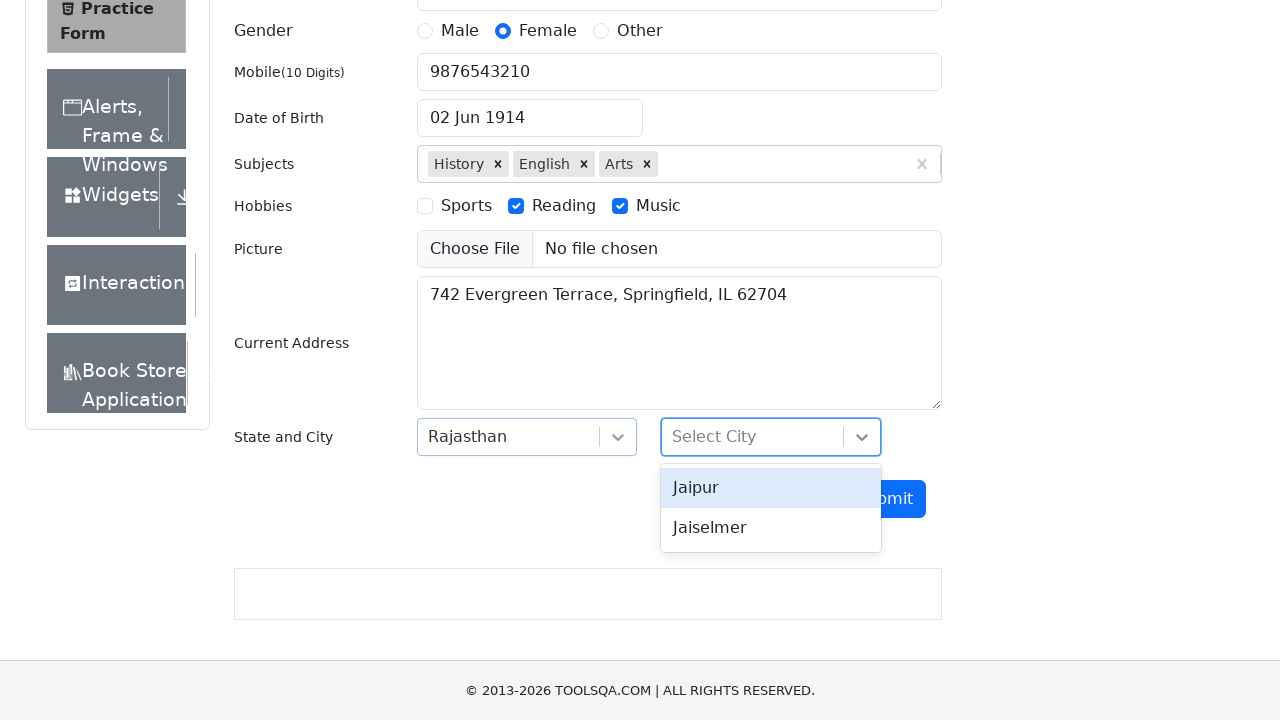

Selected Jaiselmer as the city at (771, 528) on #stateCity-wrapper >> text=Jaiselmer
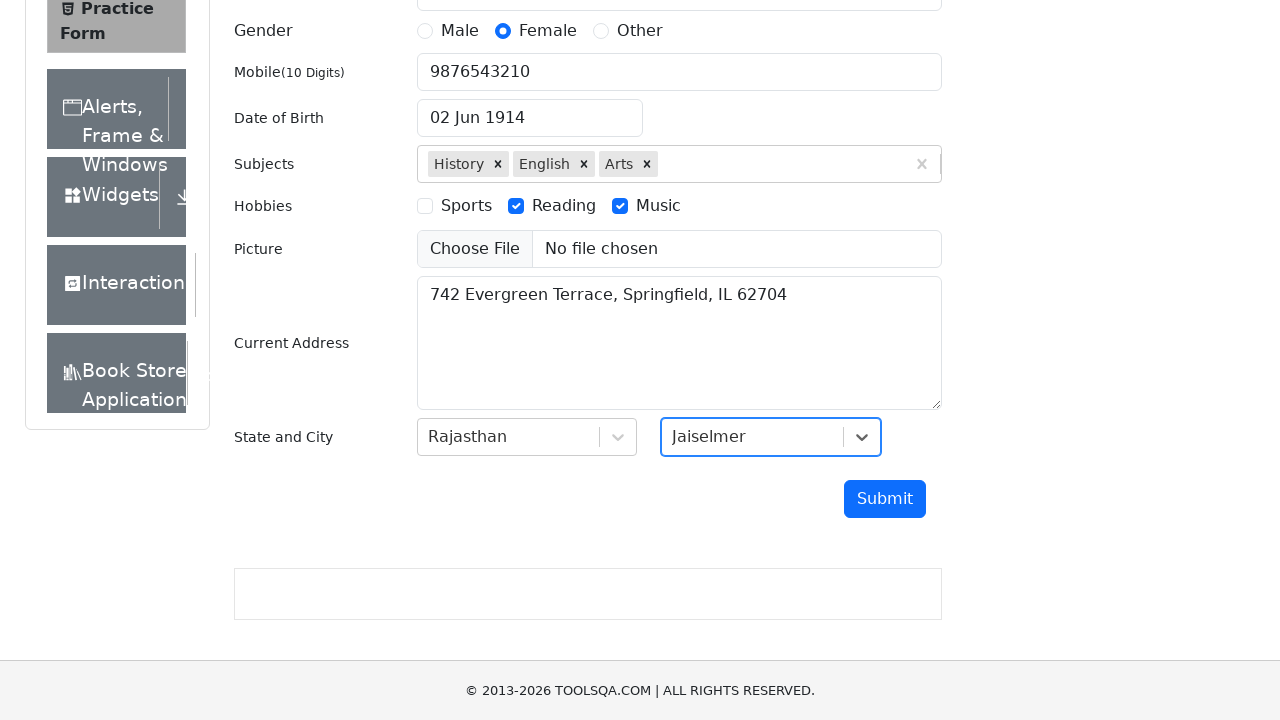

Clicked submit button to submit the registration form at (885, 499) on #submit
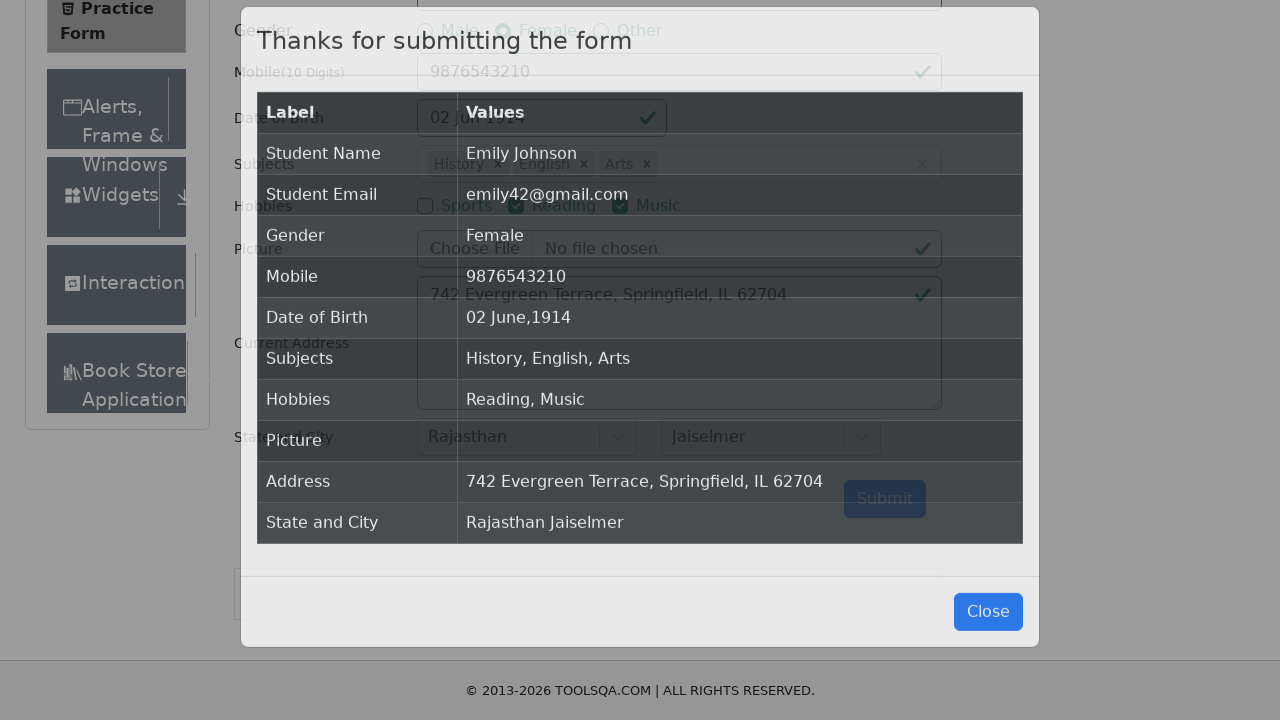

Submission modal displayed confirming successful form submission with all entered data
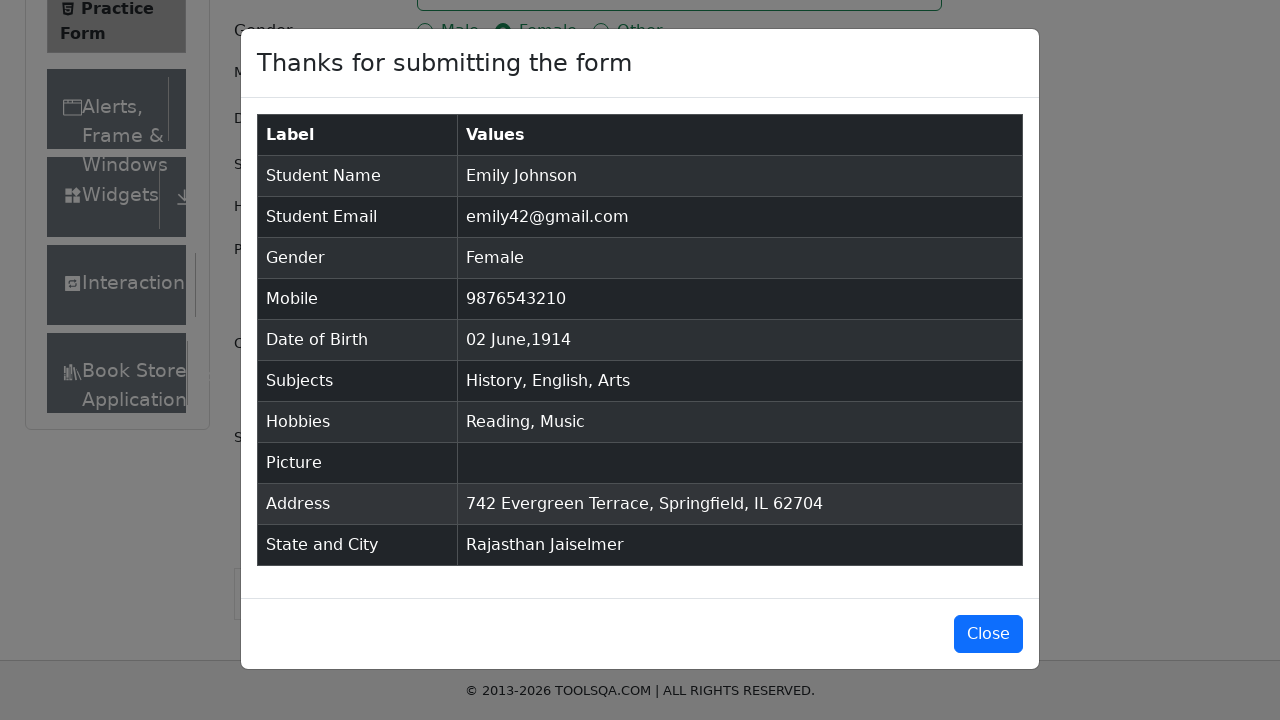

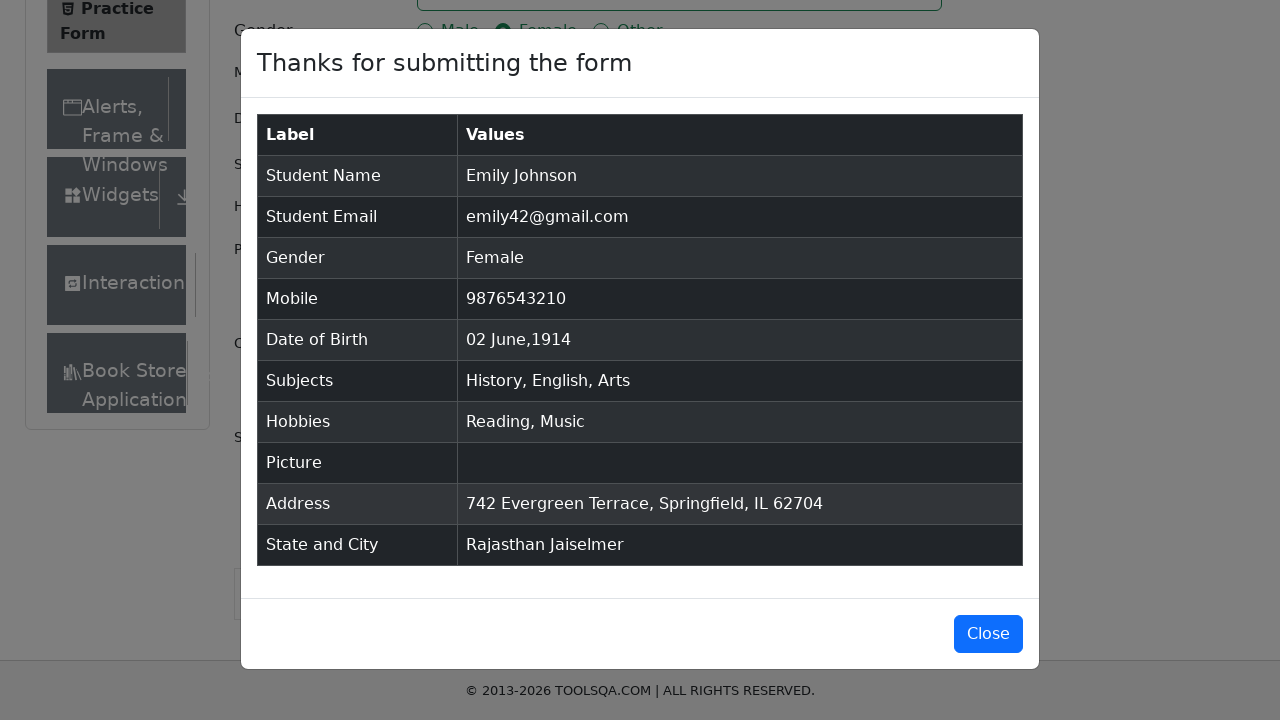